Tests that the browser back button works correctly with filter navigation

Starting URL: https://demo.playwright.dev/todomvc

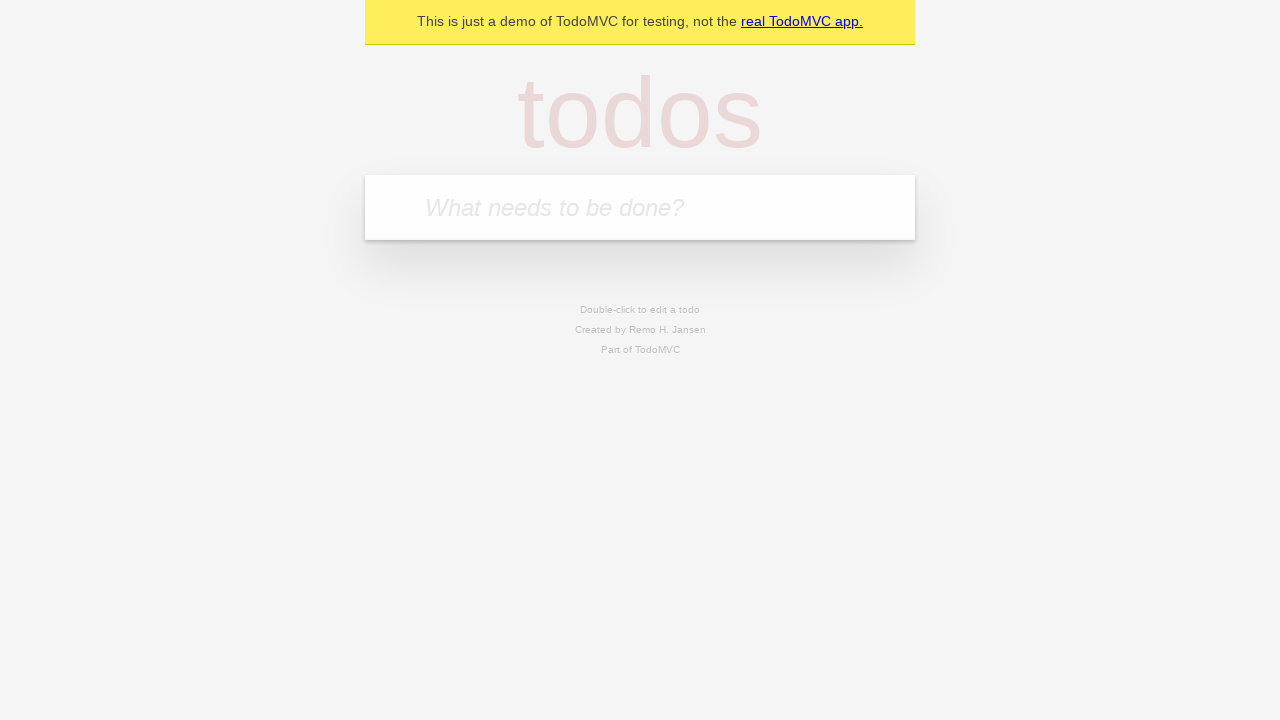

Filled input with first todo 'buy some cheese' on internal:attr=[placeholder="What needs to be done?"i]
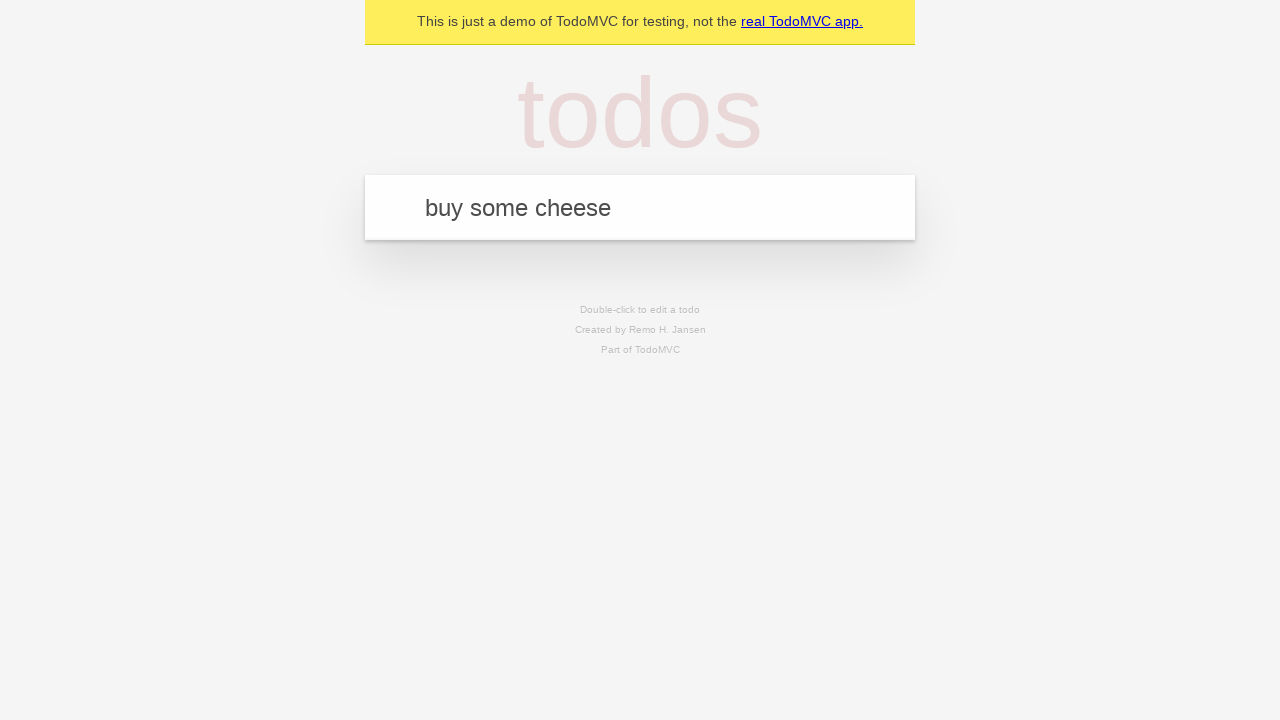

Pressed Enter to add first todo on internal:attr=[placeholder="What needs to be done?"i]
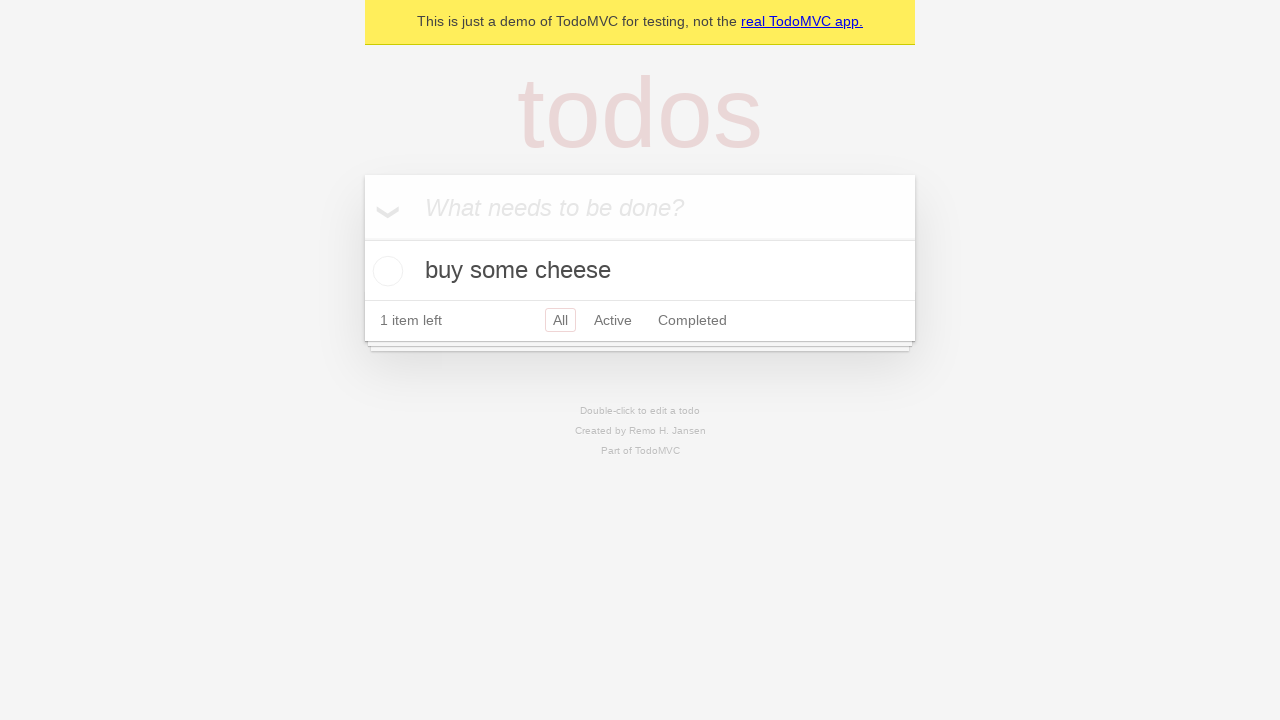

Filled input with second todo 'feed the cat' on internal:attr=[placeholder="What needs to be done?"i]
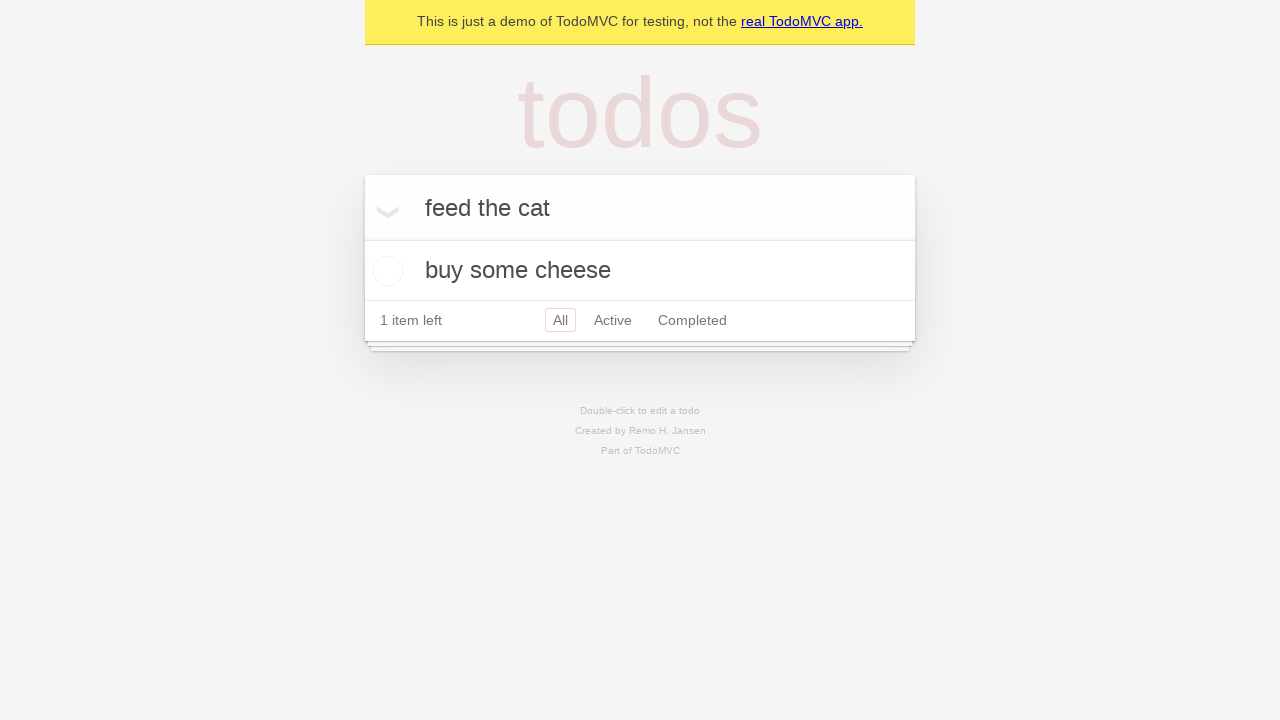

Pressed Enter to add second todo on internal:attr=[placeholder="What needs to be done?"i]
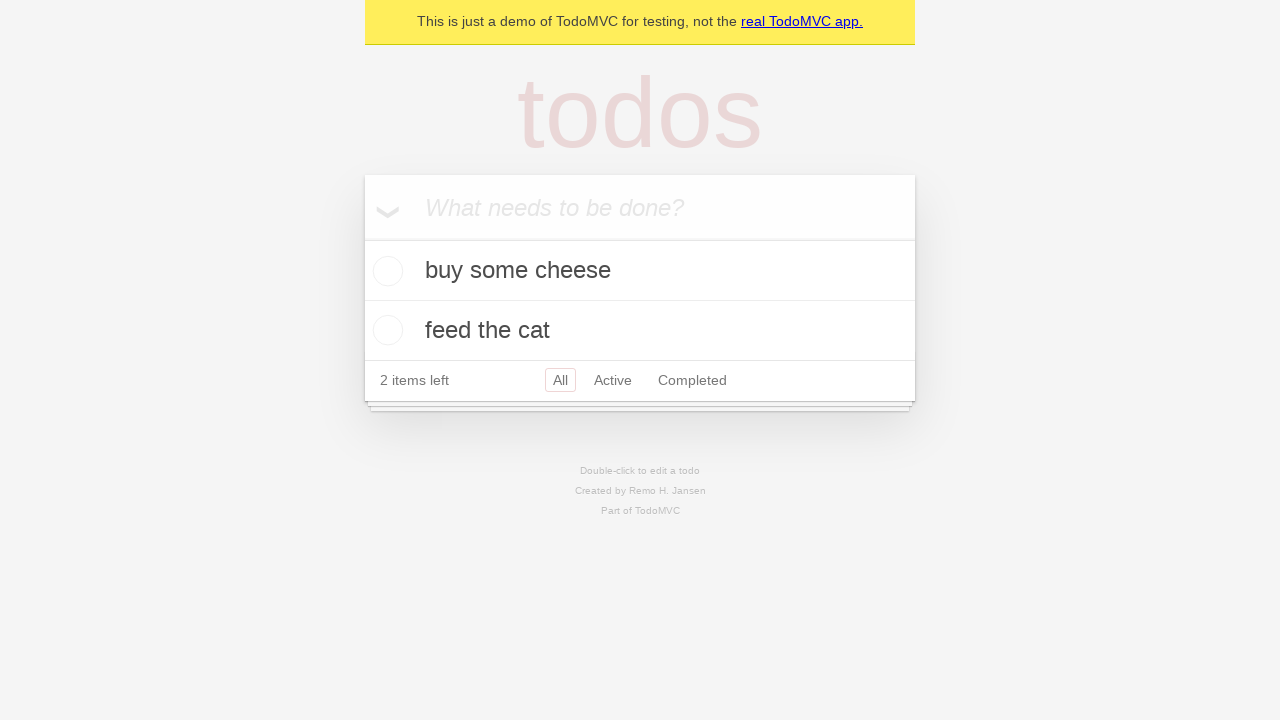

Filled input with third todo 'book a doctors appointment' on internal:attr=[placeholder="What needs to be done?"i]
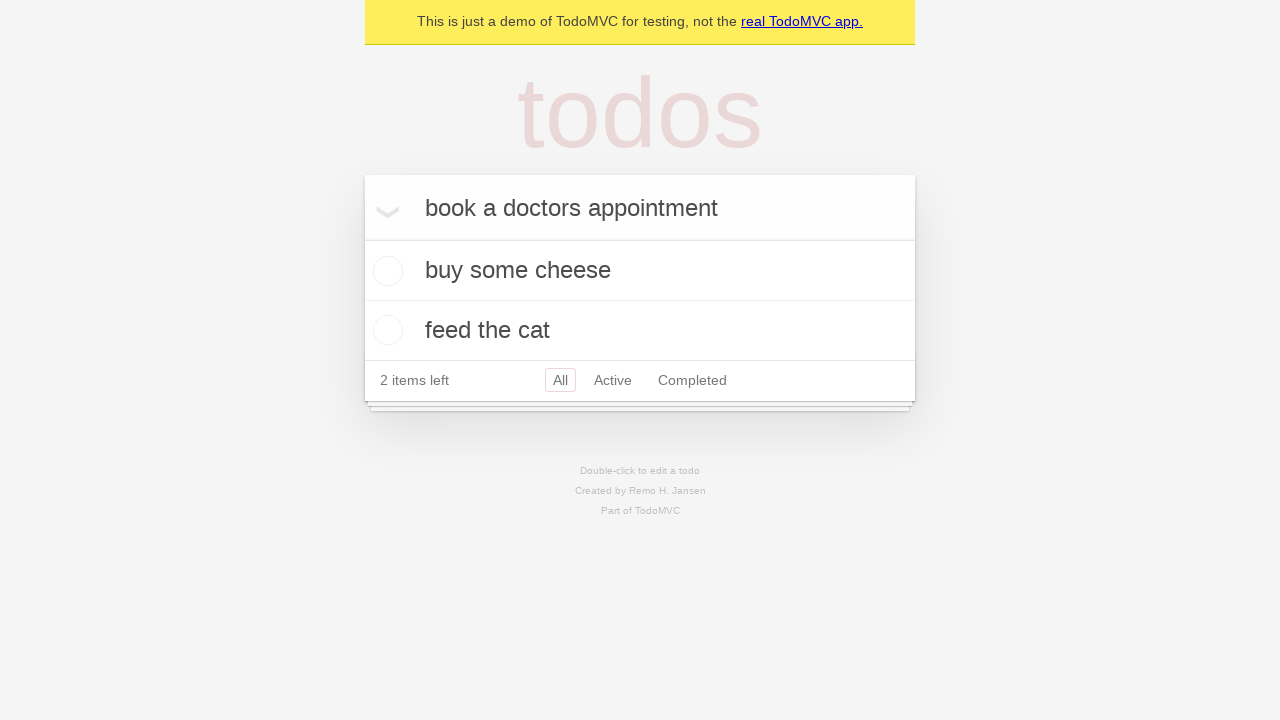

Pressed Enter to add third todo on internal:attr=[placeholder="What needs to be done?"i]
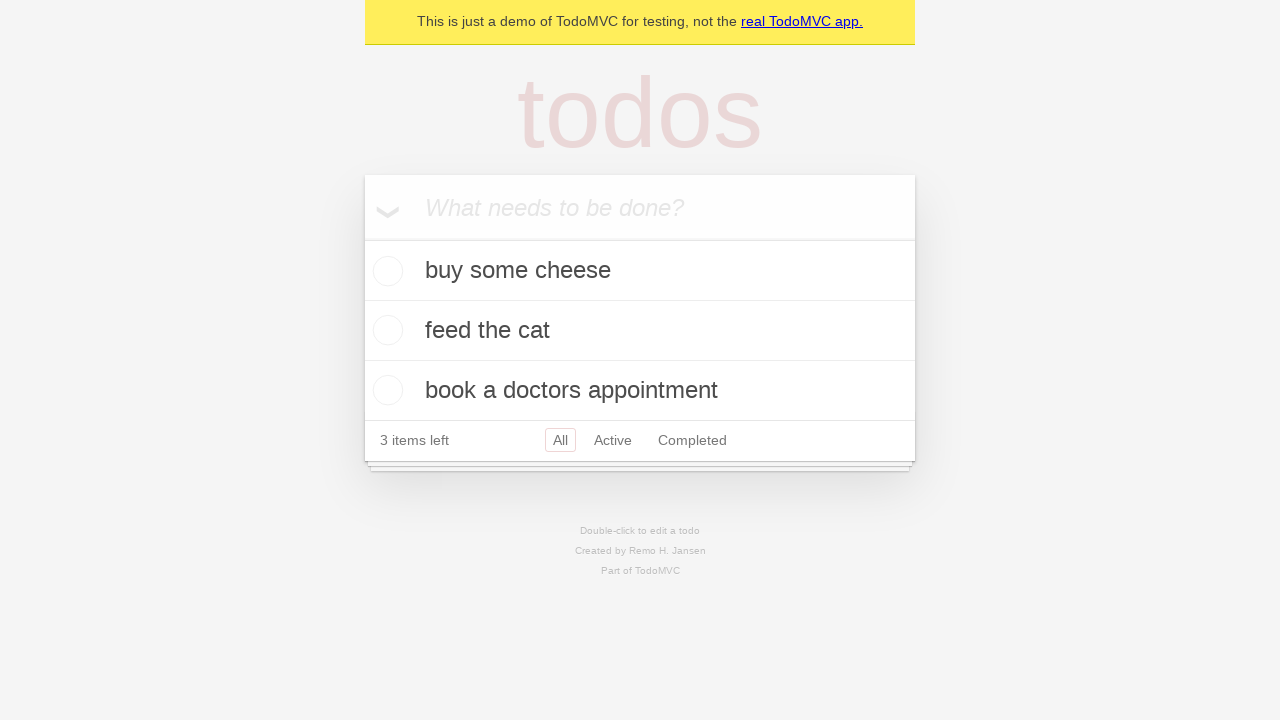

Checked the second todo item at (385, 330) on internal:testid=[data-testid="todo-item"s] >> nth=1 >> internal:role=checkbox
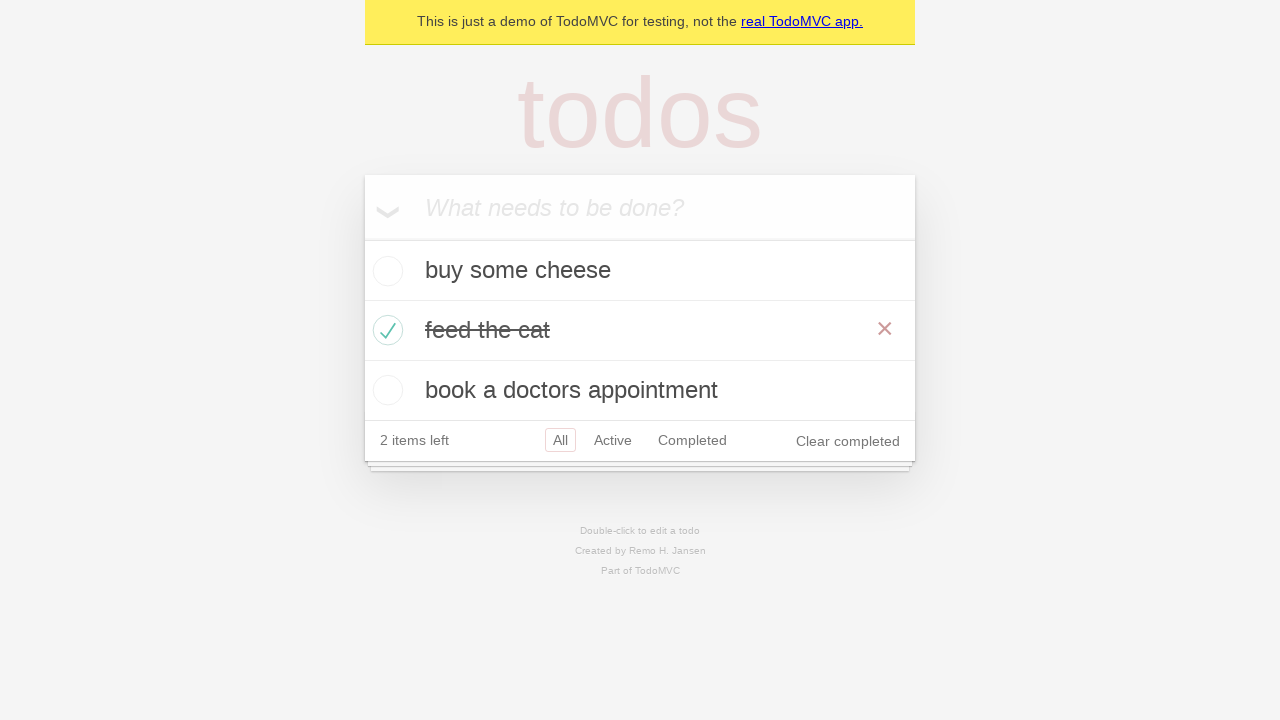

Clicked All filter at (560, 440) on internal:role=link[name="All"i]
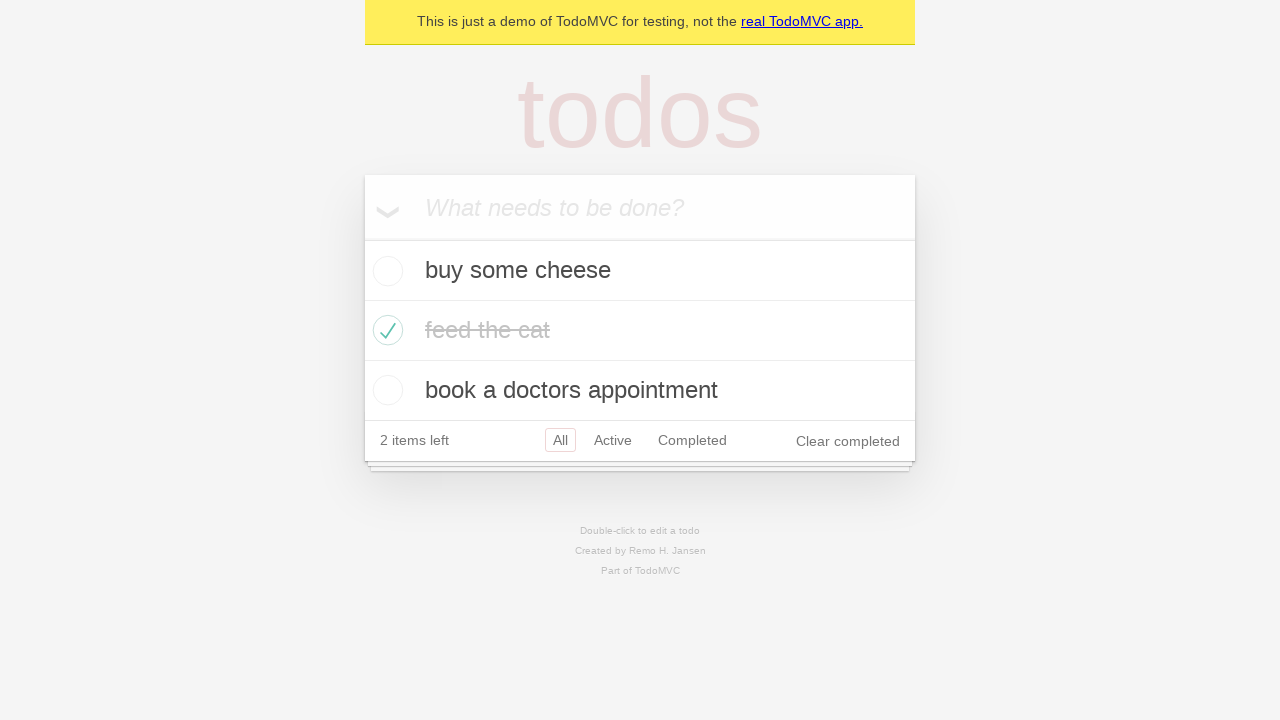

Clicked Active filter at (613, 440) on internal:role=link[name="Active"i]
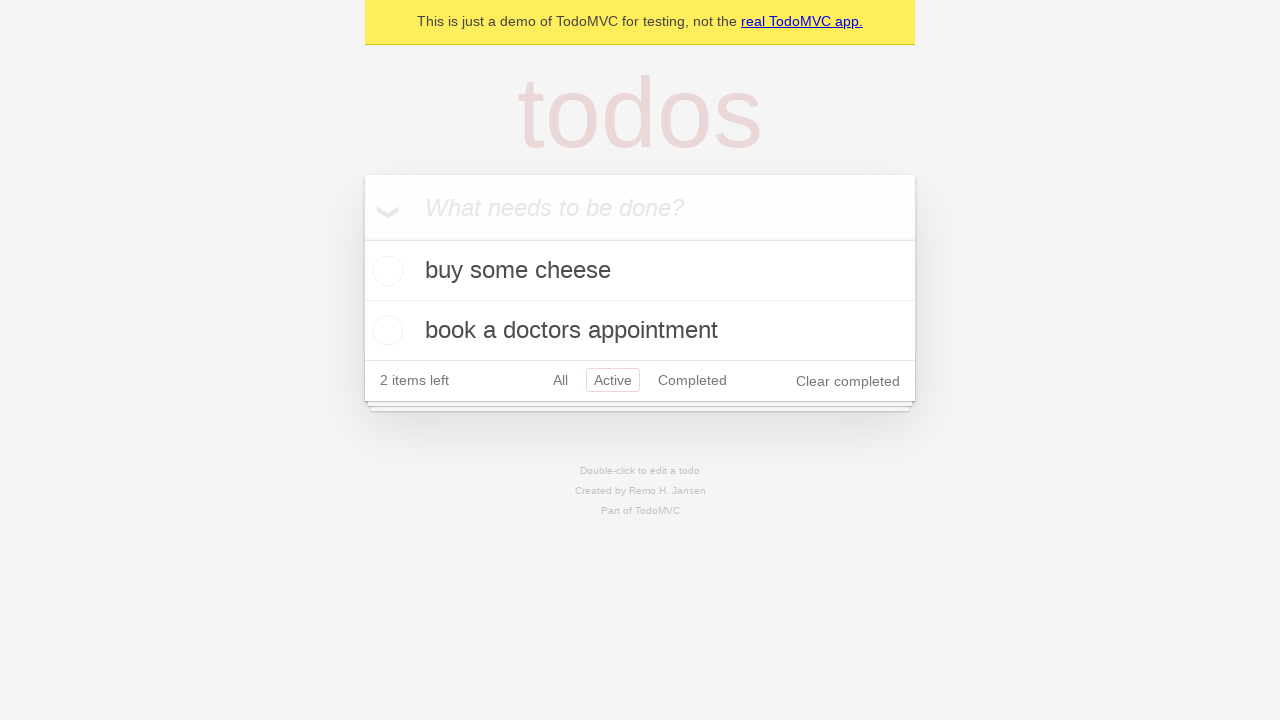

Clicked Completed filter at (692, 380) on internal:role=link[name="Completed"i]
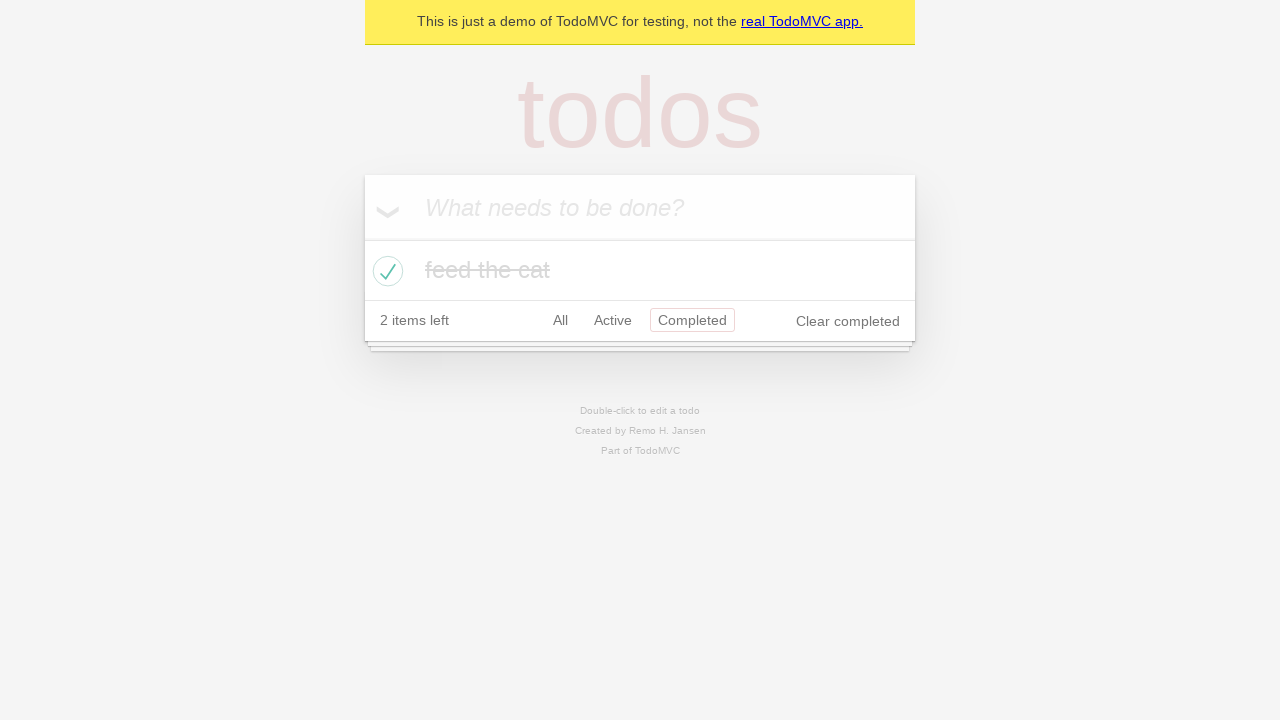

Navigated back using browser back button (from Completed to Active filter)
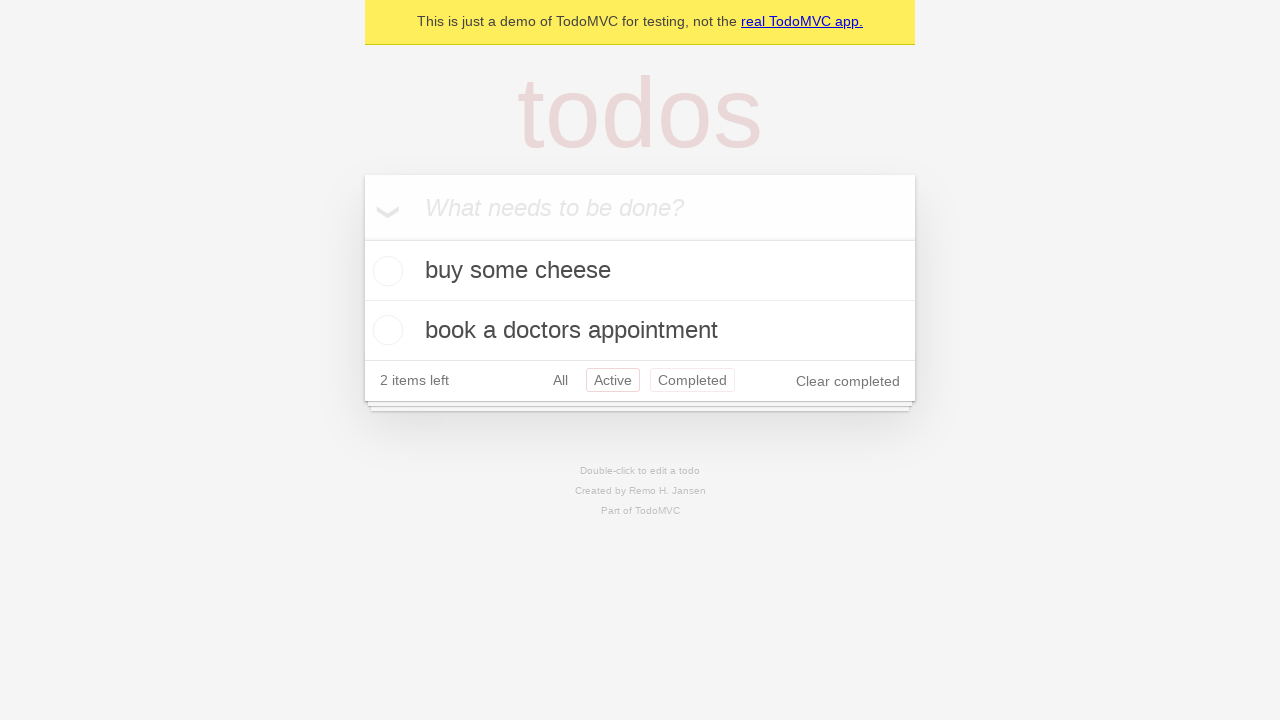

Navigated back using browser back button (from Active to All filter)
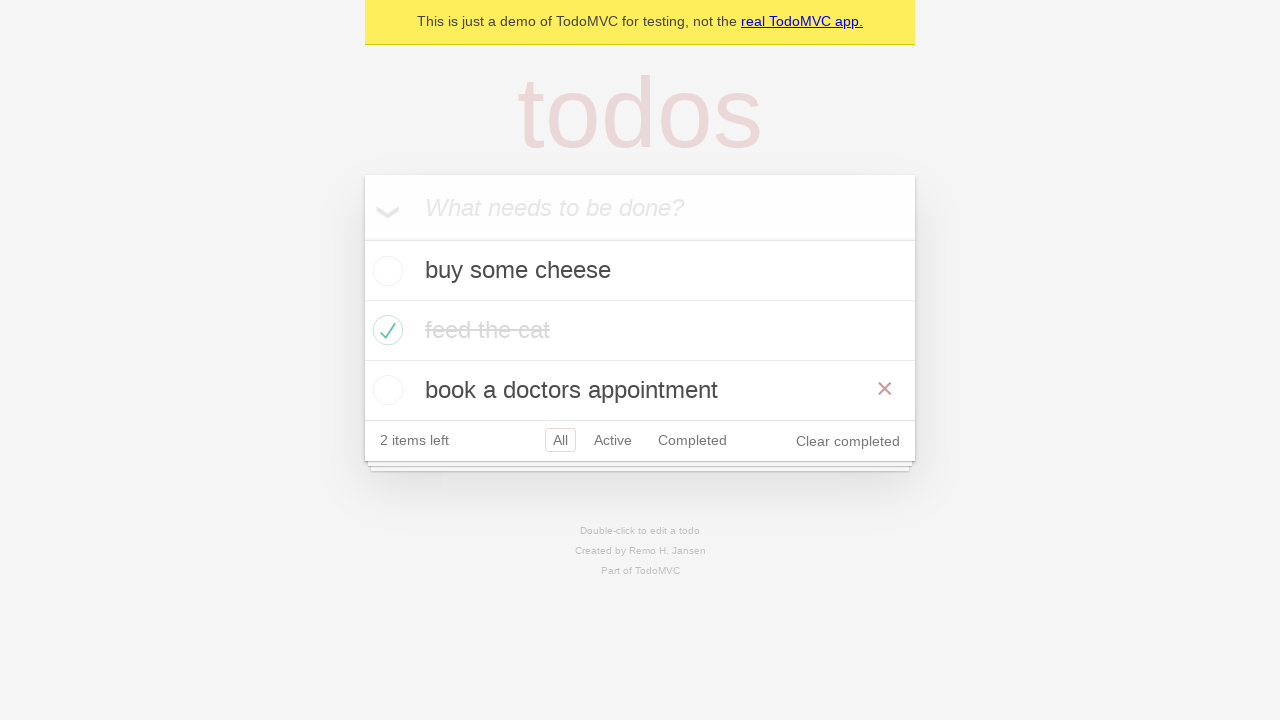

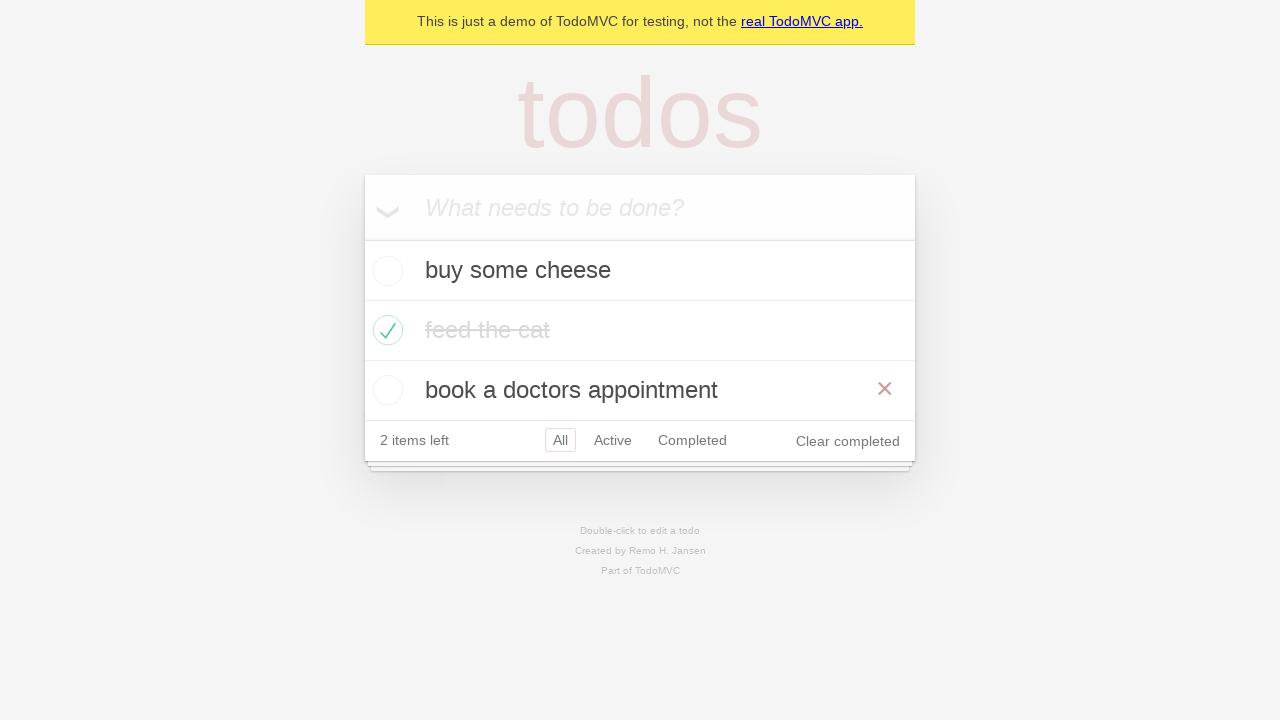